Tests dropdown selection functionality by selecting different car options using various methods (visible text, index, and value)

Starting URL: https://www.letskodeit.com/practice

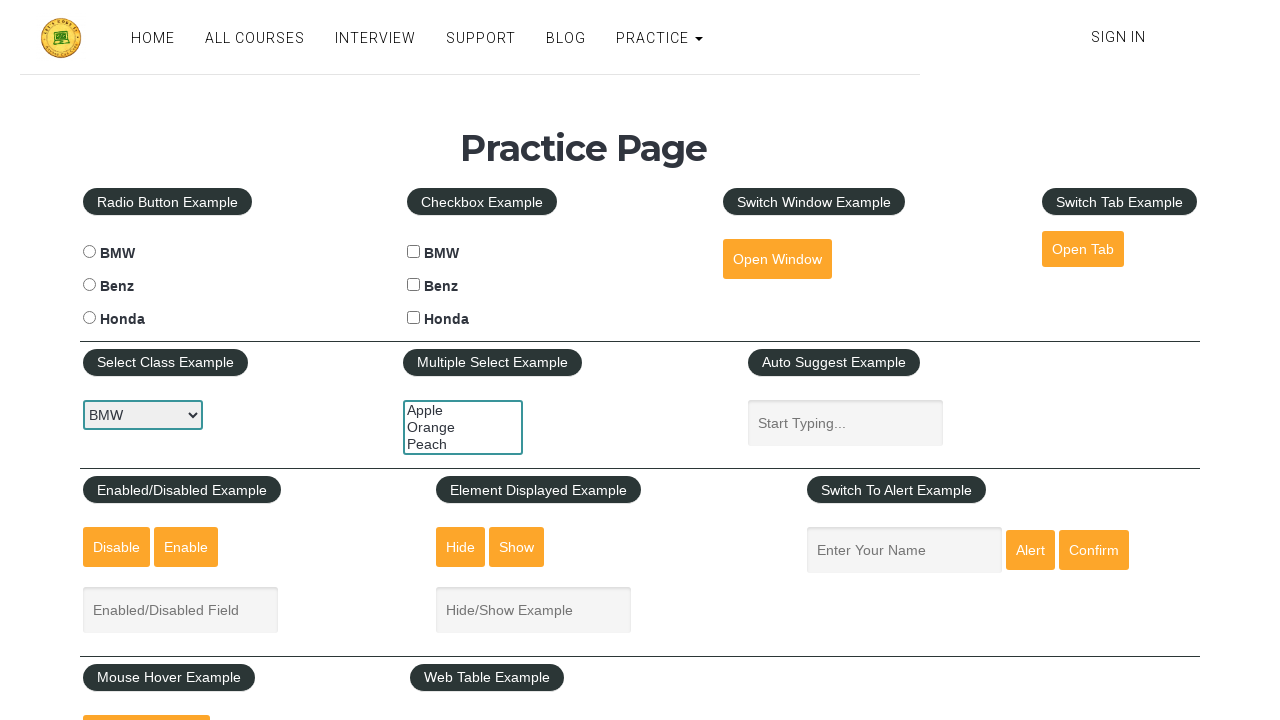

Selected Honda from dropdown using visible text on #carselect
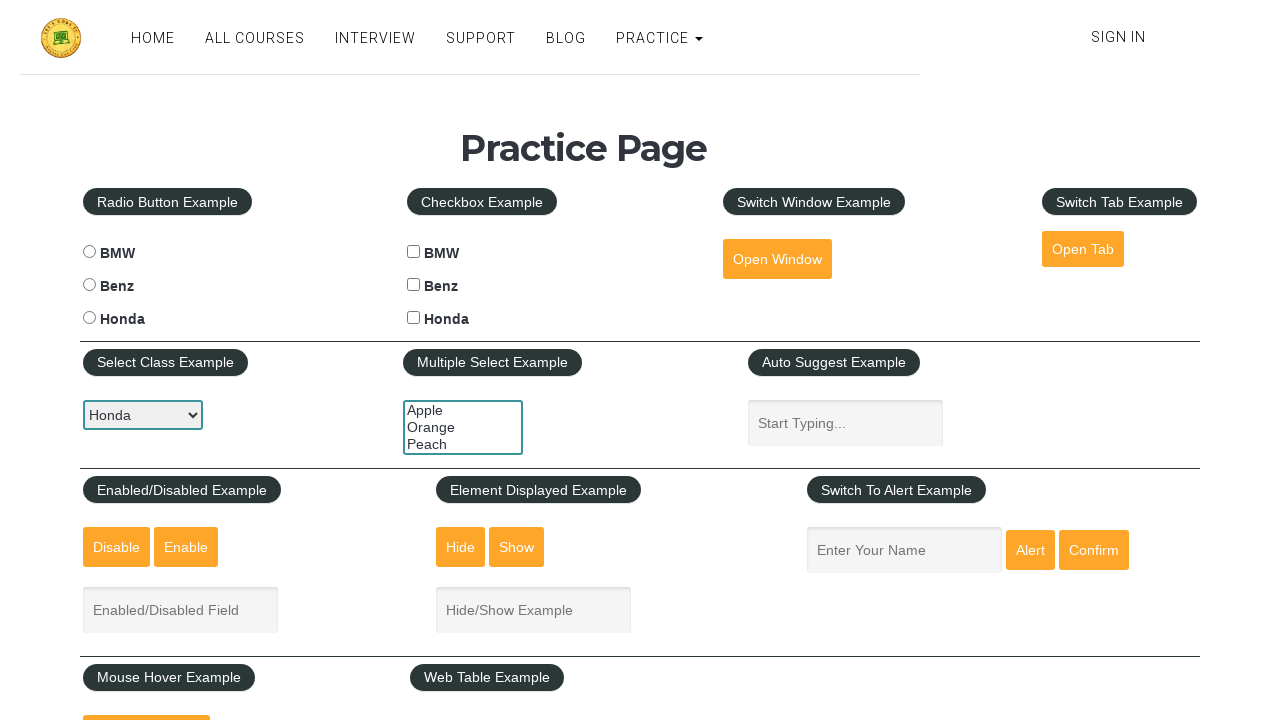

Selected BMW from dropdown using index 0 on #carselect
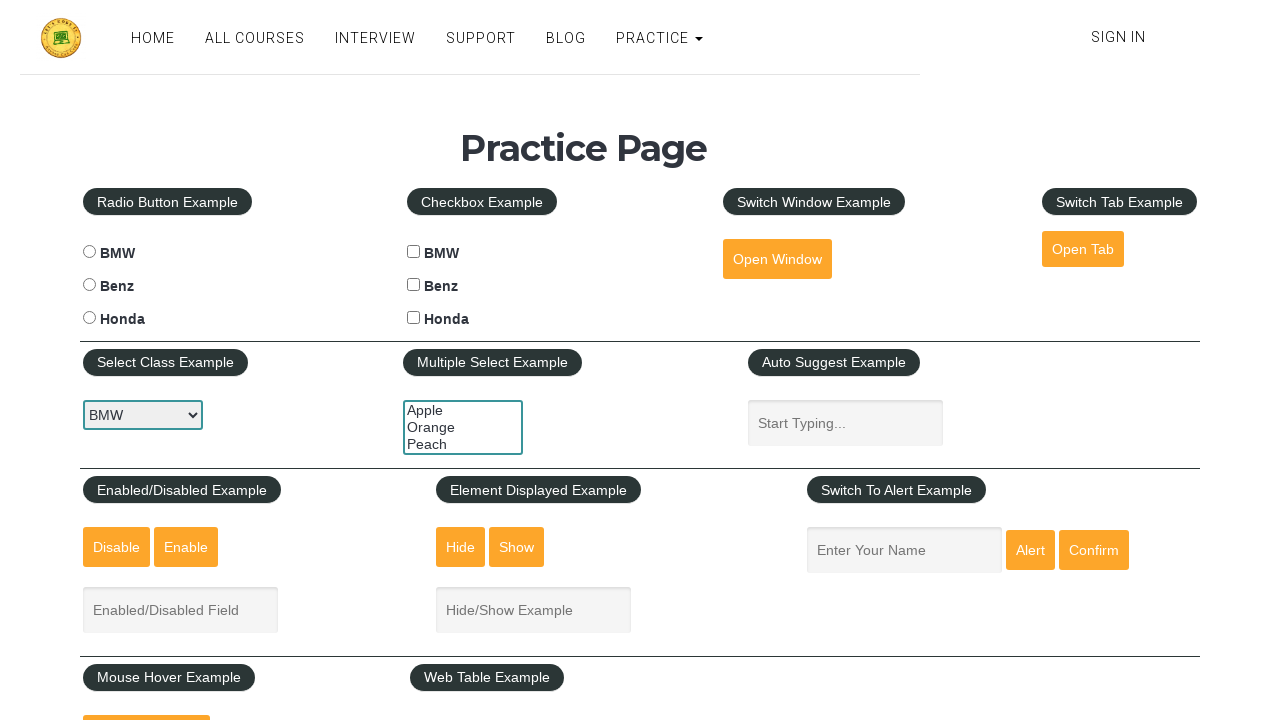

Selected Benz from dropdown using value attribute on #carselect
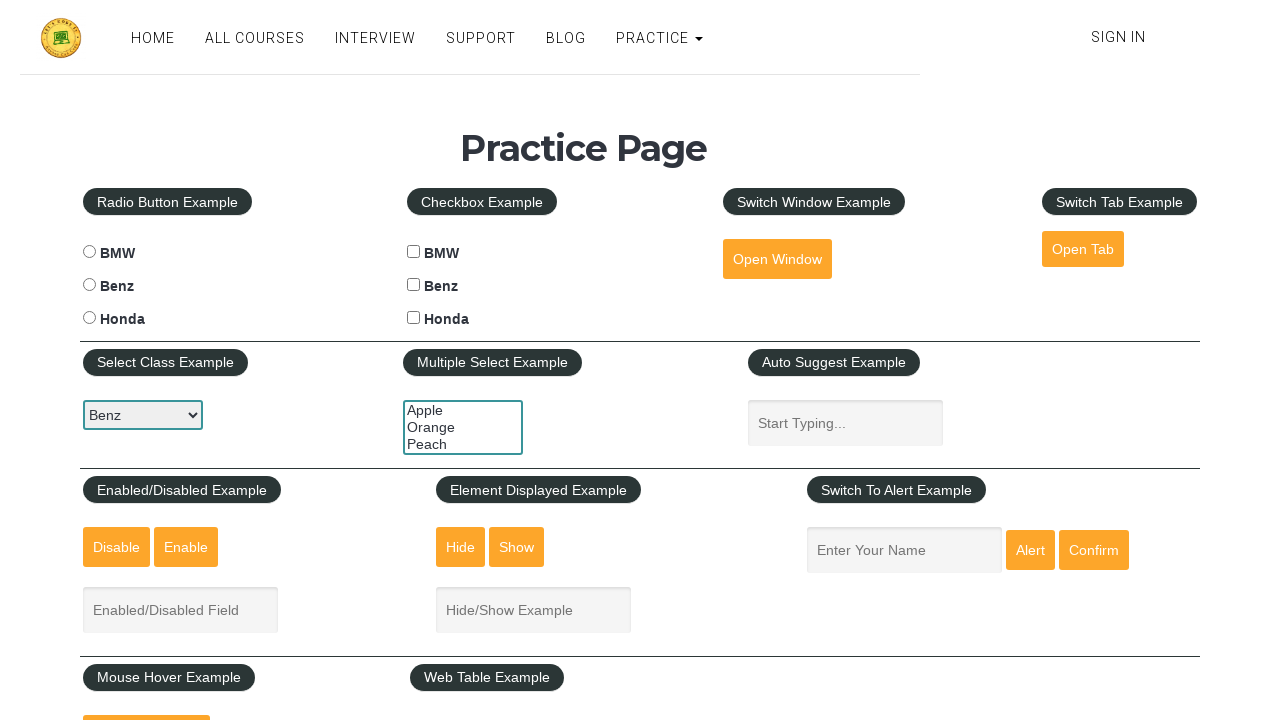

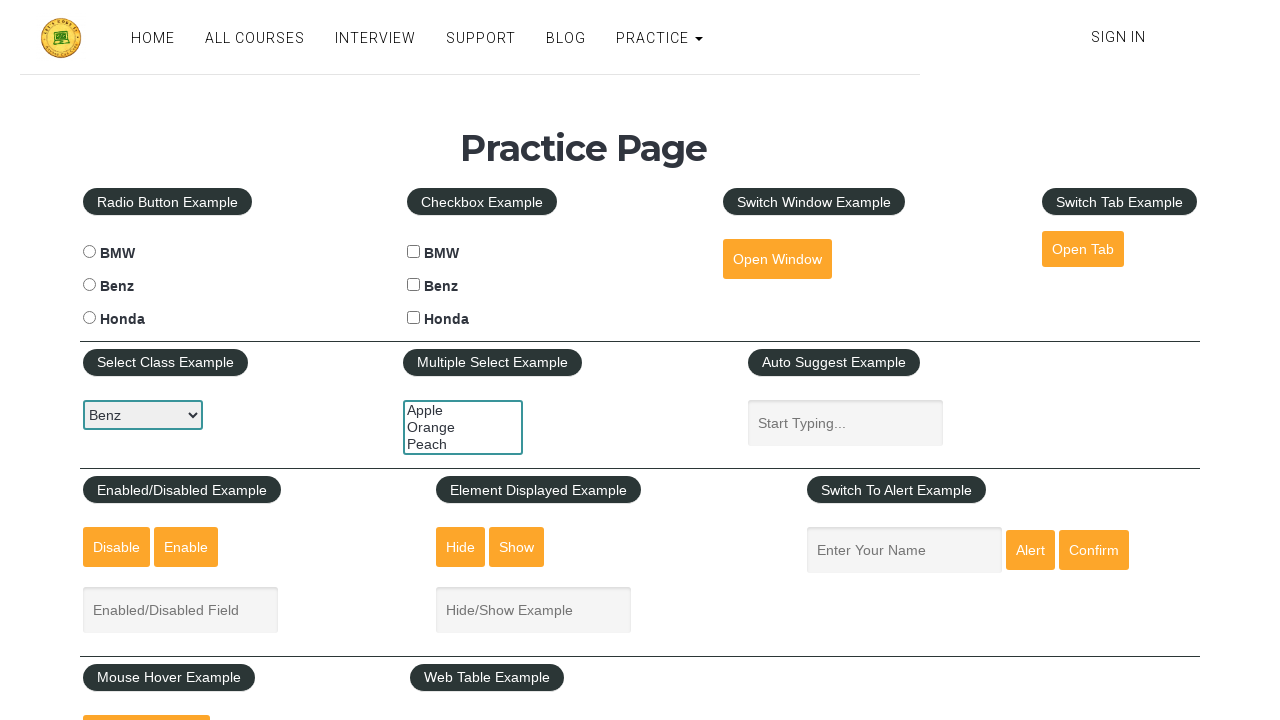